Tests the notification message functionality by clicking a link and verifying that a success or retry notification appears, with retry logic if the action is unsuccessful.

Starting URL: http://the-internet.herokuapp.com/notification_message_rendered

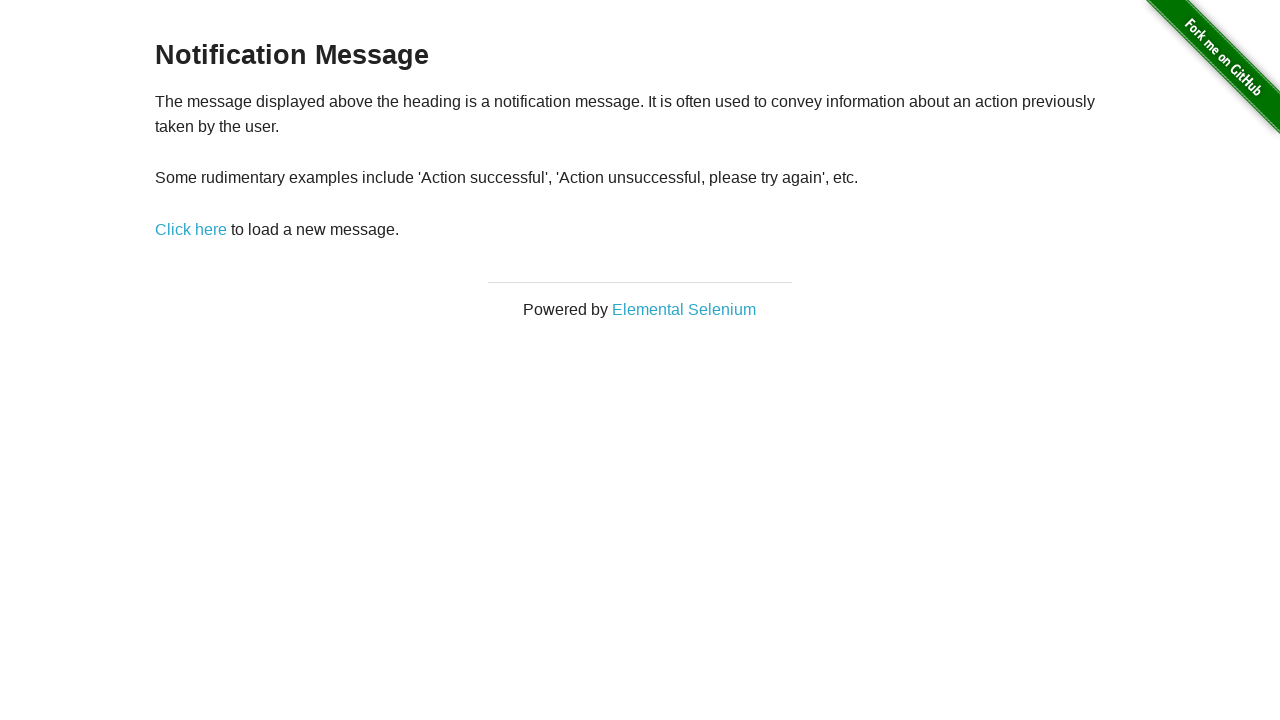

Clicked 'Click here' link to trigger notification at (191, 229) on xpath=//a[contains(text(),'Click here')]
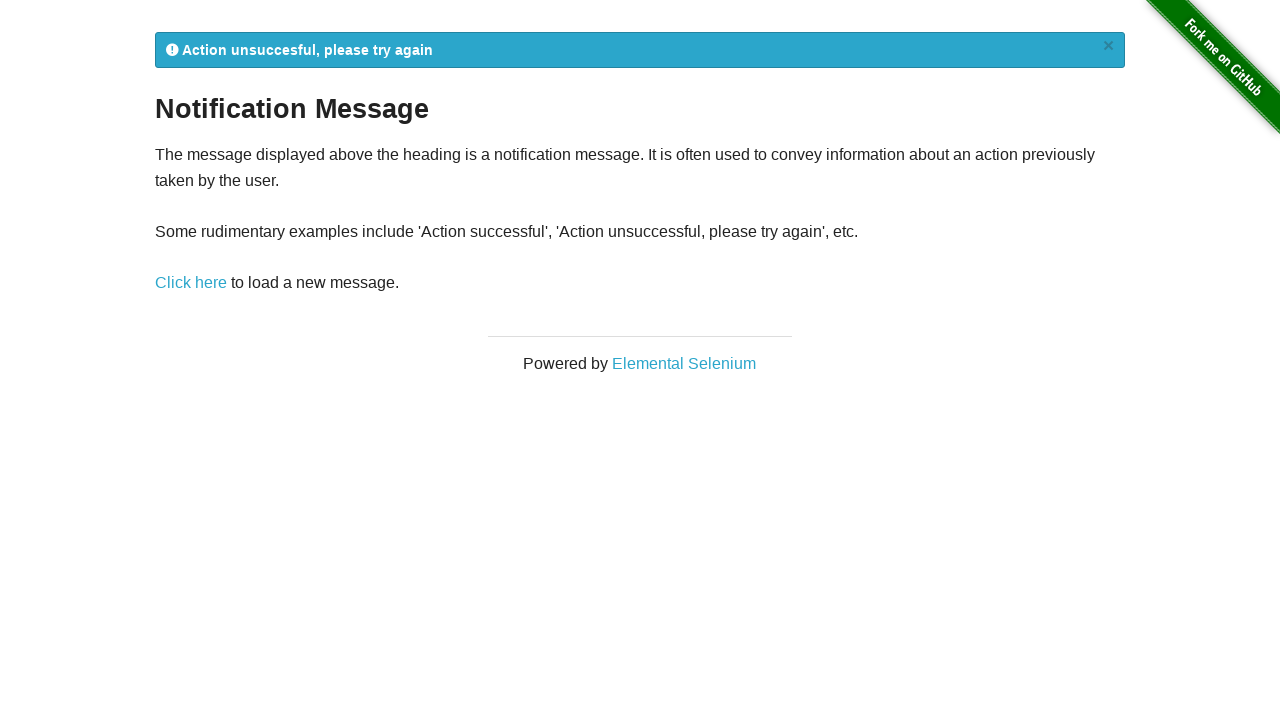

Notification element appeared
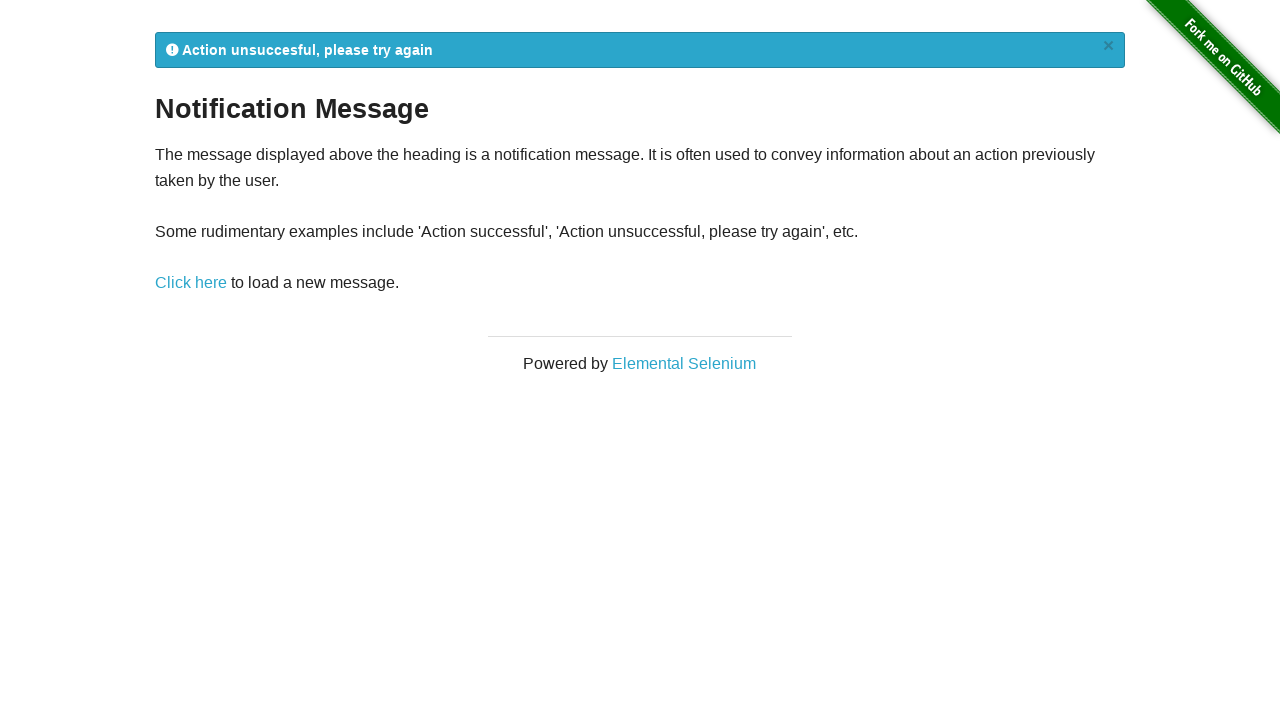

Retrieved notification text: 'Action unsuccesful, please try again
×'
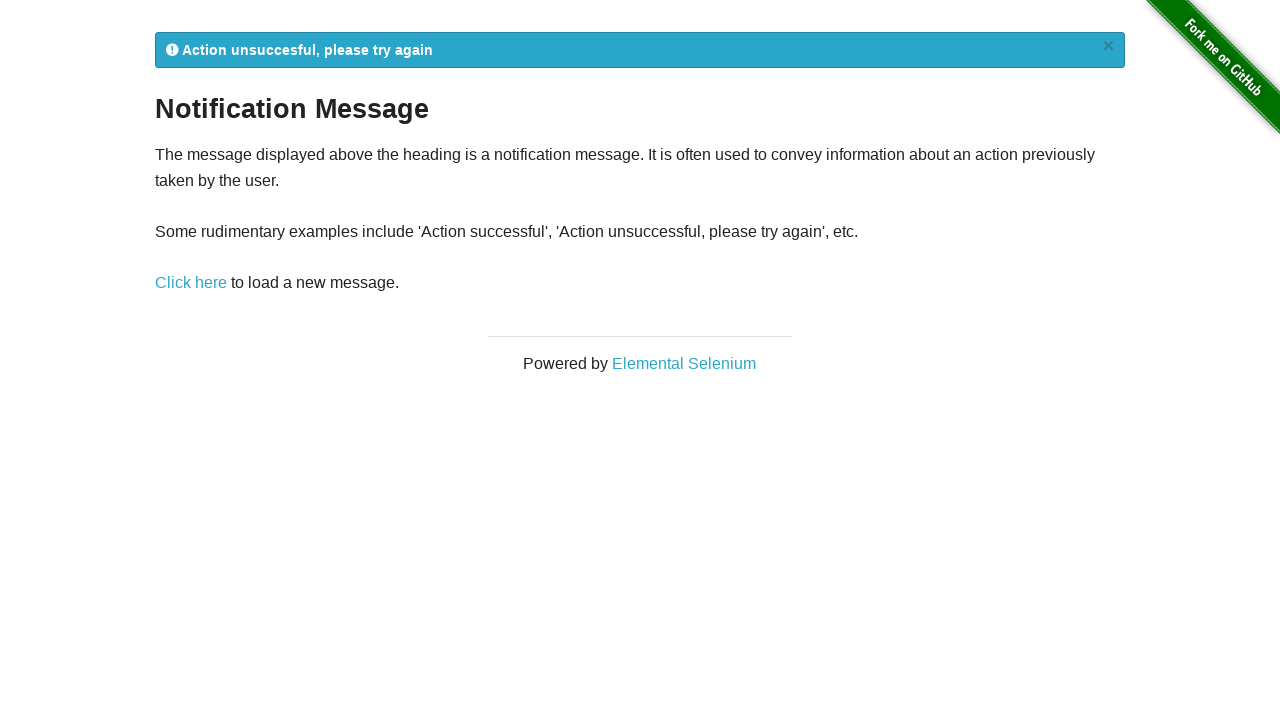

Notification showed unsuccessful message, clicked 'Click here' again to retry at (191, 283) on xpath=//a[contains(text(),'Click here')]
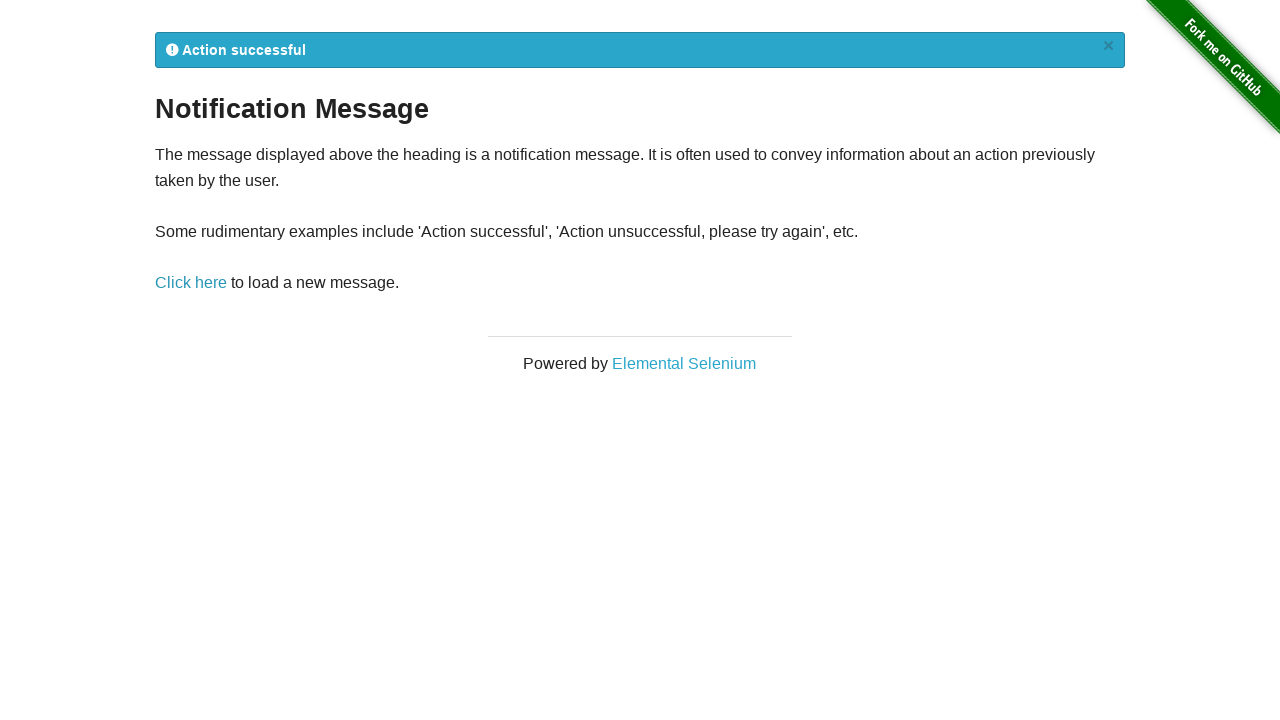

Notification element appeared after retry
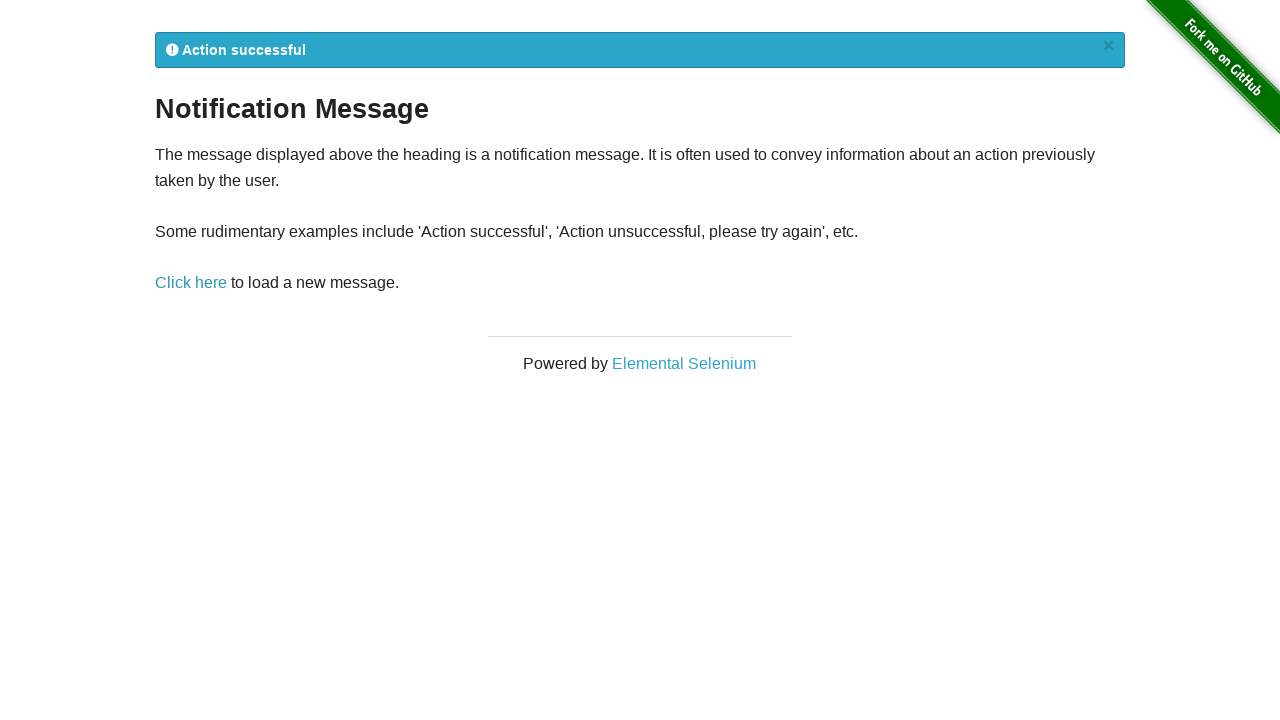

Verified that notification is visible
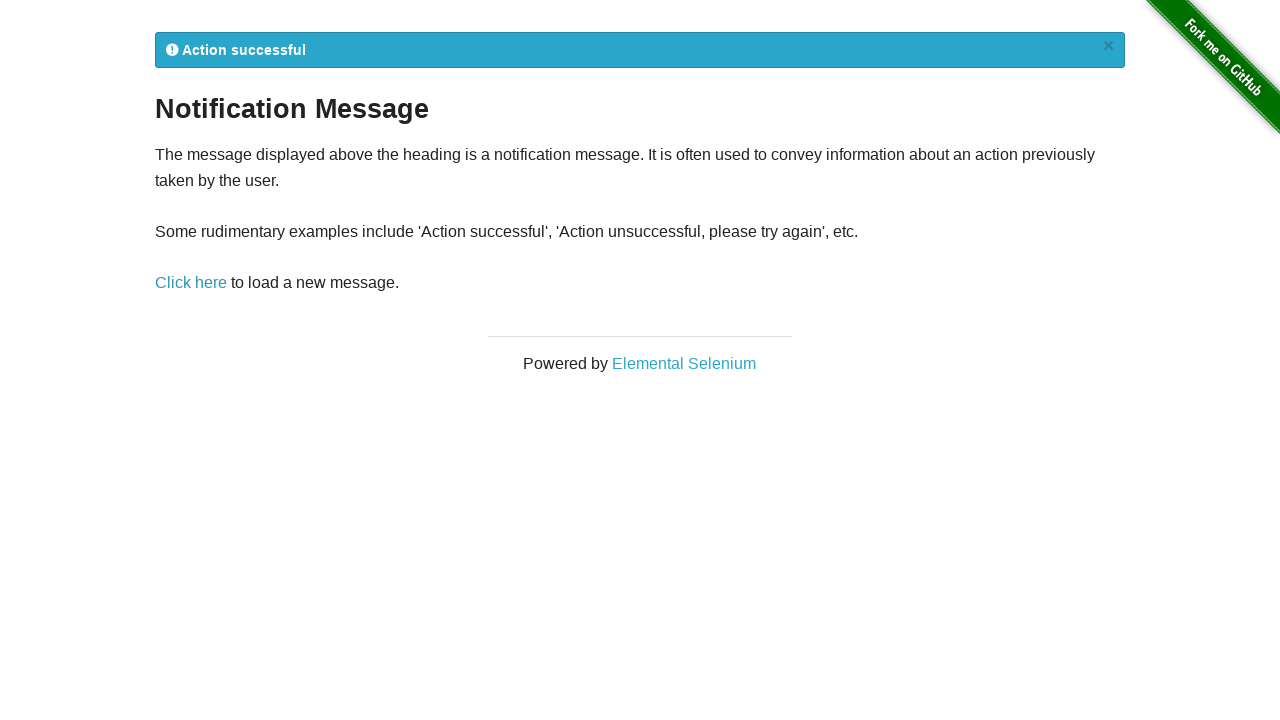

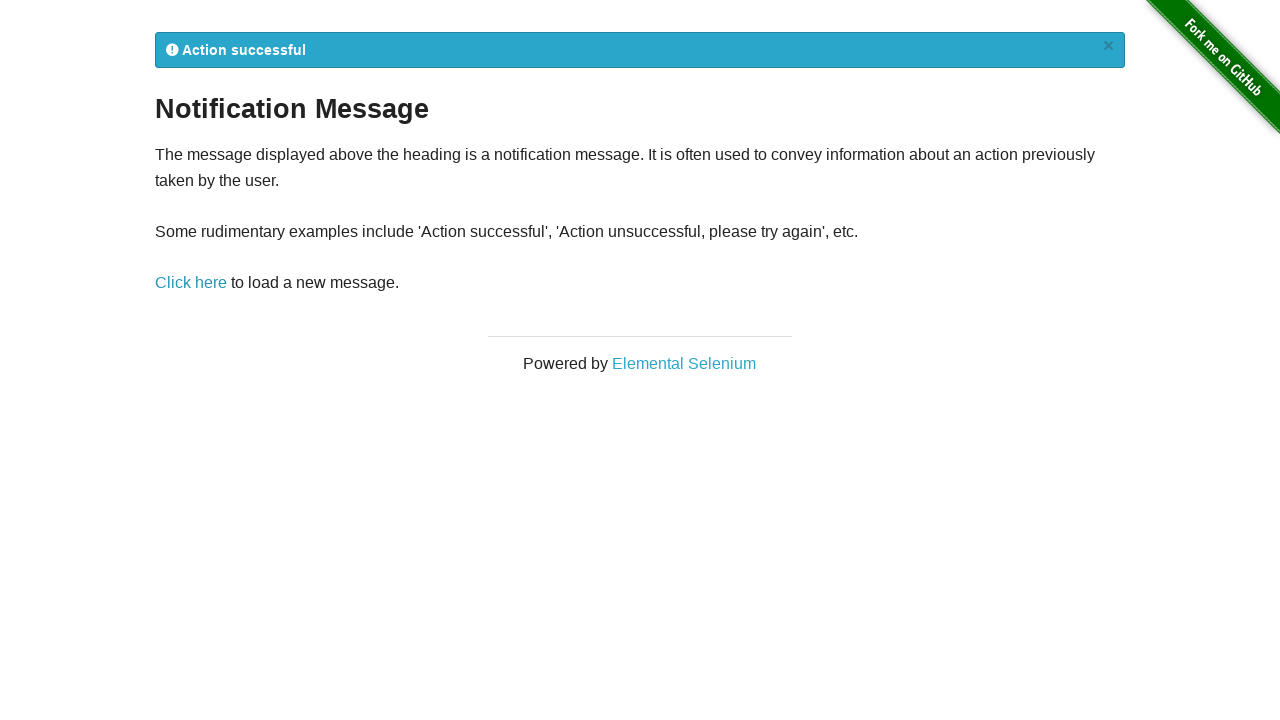